Tests that the login form has correct input types - email field has type 'email' and password field has type 'password'

Starting URL: https://vue-demo.daniel-avellaneda.com

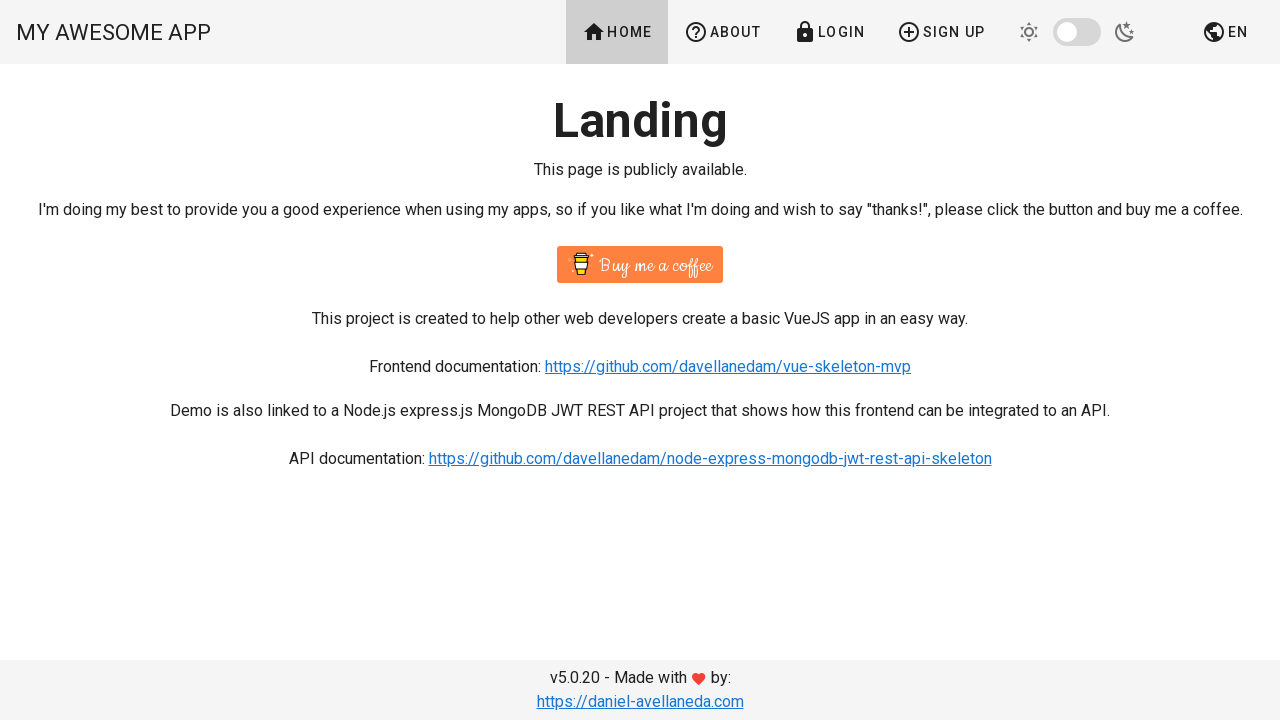

Clicked Login button to navigate to login page at (829, 32) on text=Login
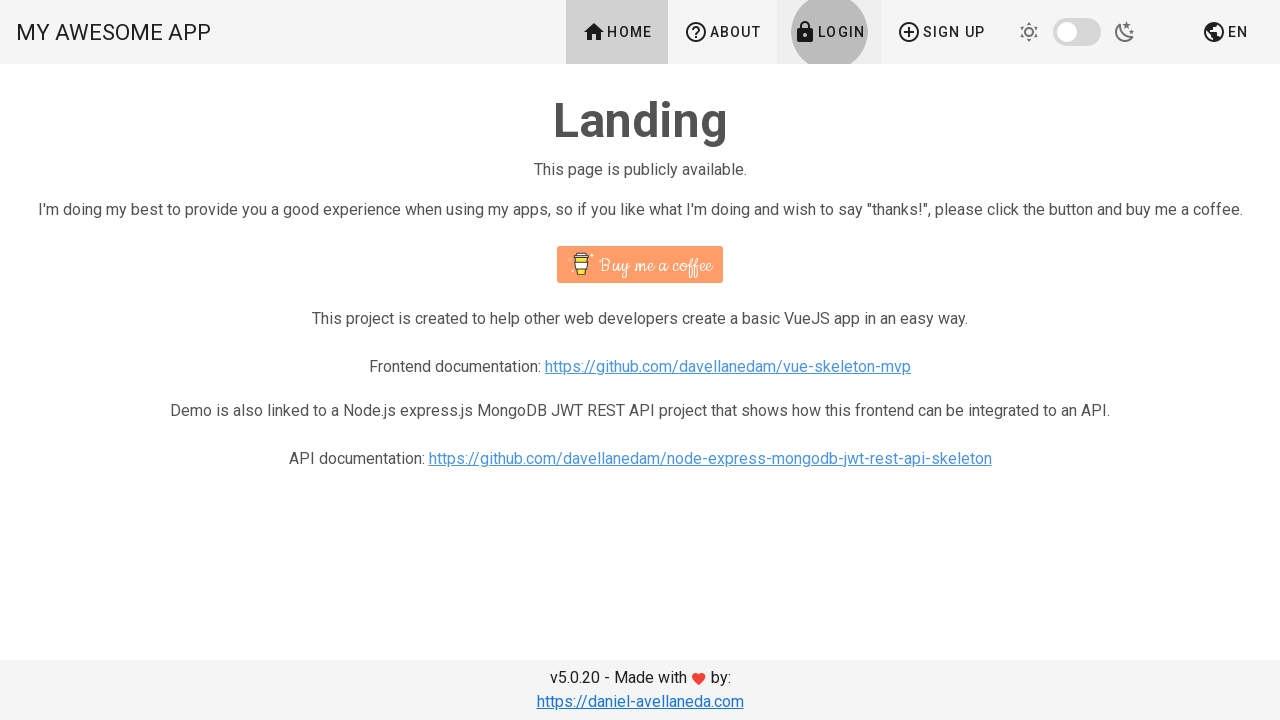

Login form loaded and URL navigated to login page
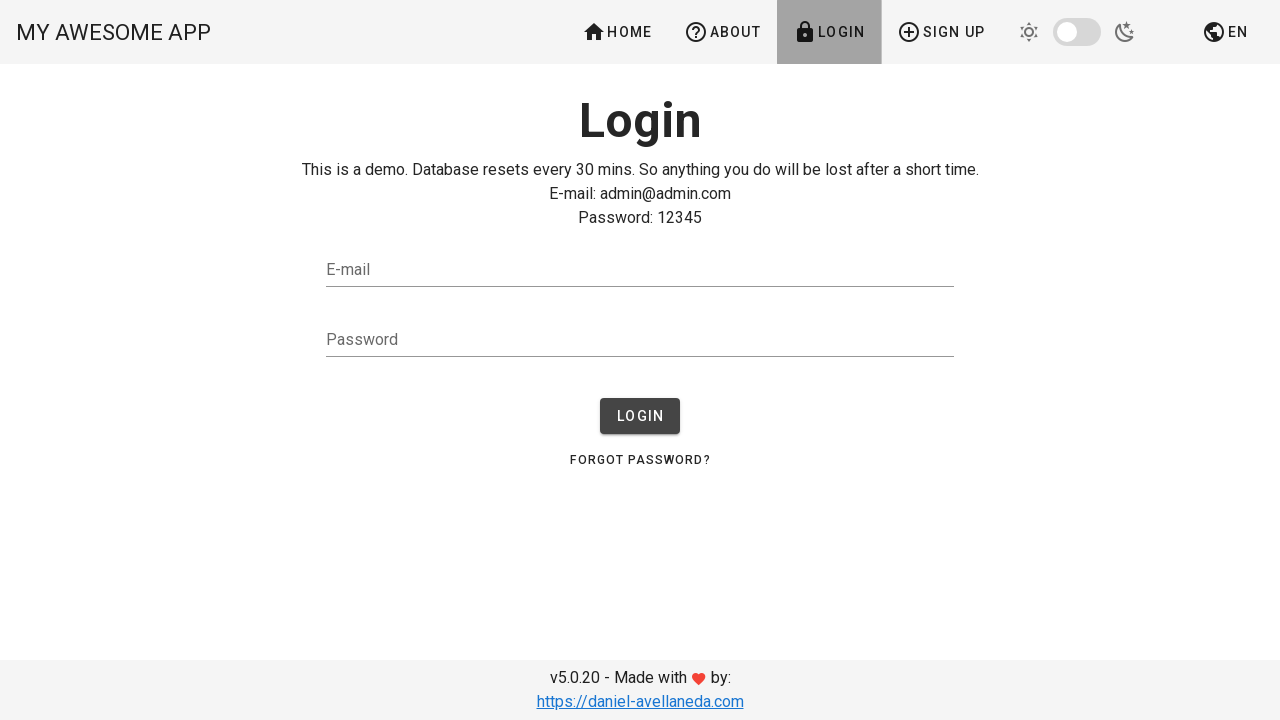

Retrieved email input field type attribute
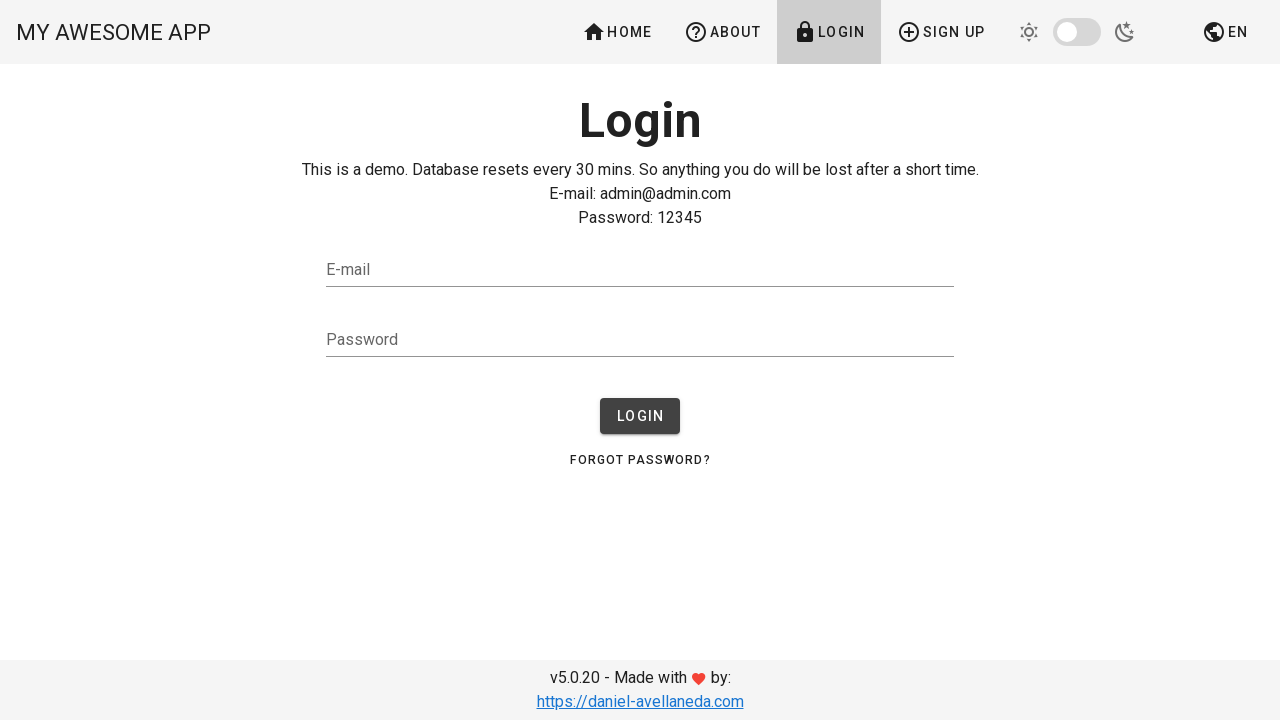

Verified email input field has correct type 'email'
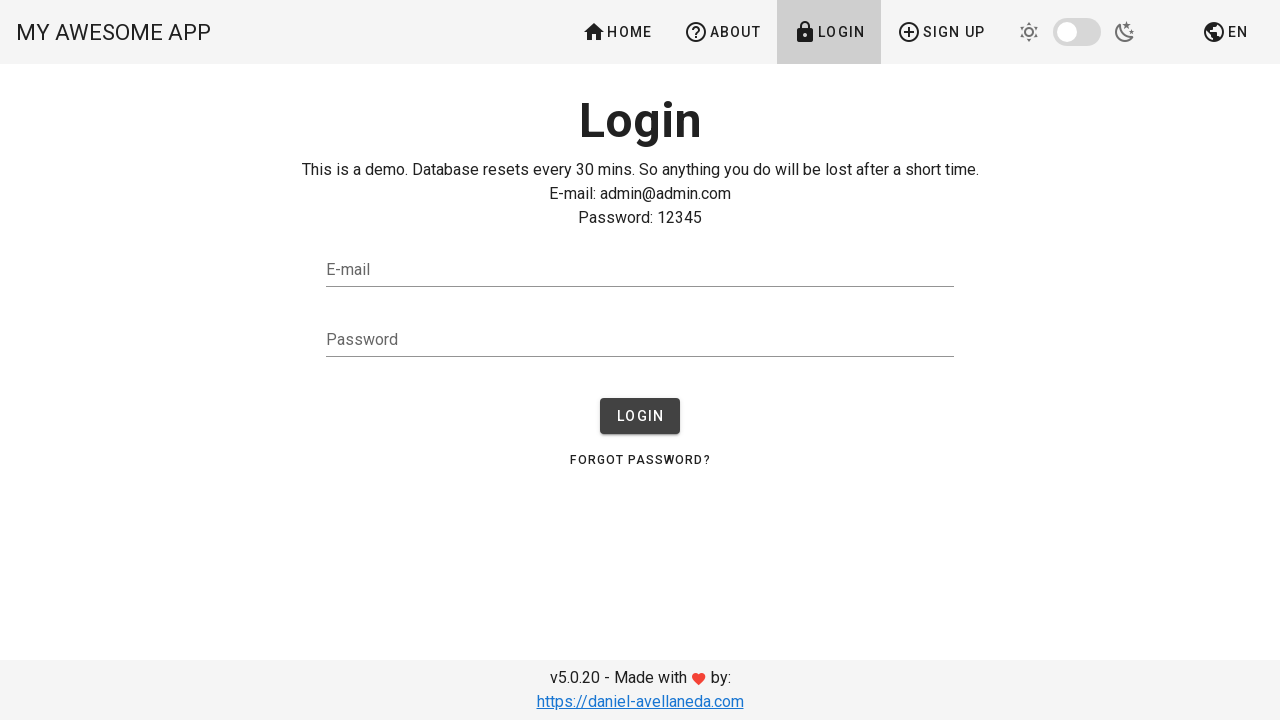

Retrieved password input field type attribute
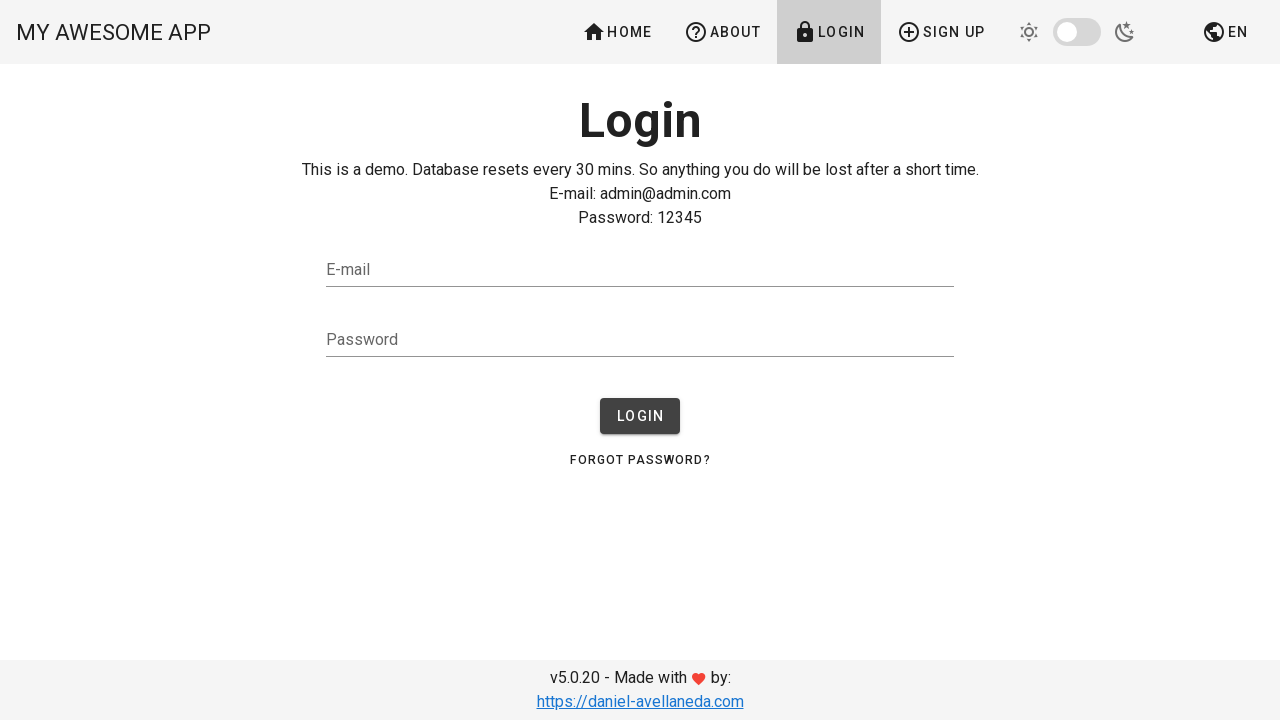

Verified password input field has correct type 'password'
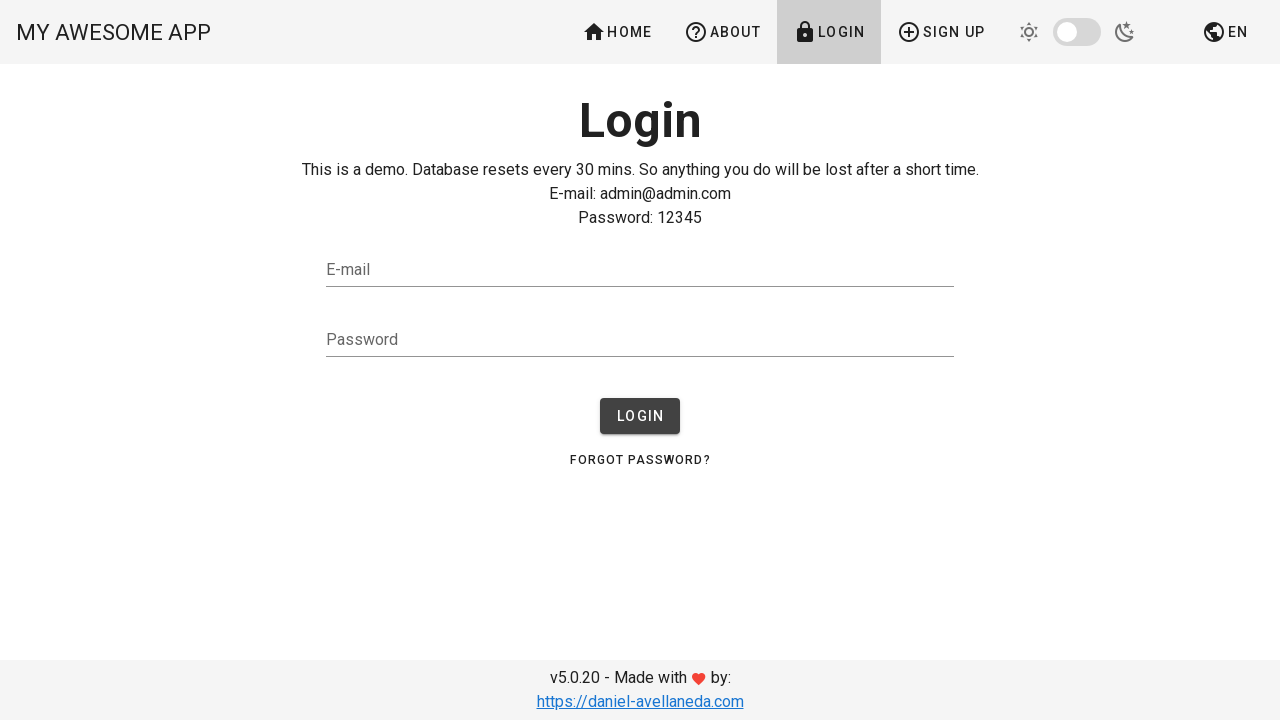

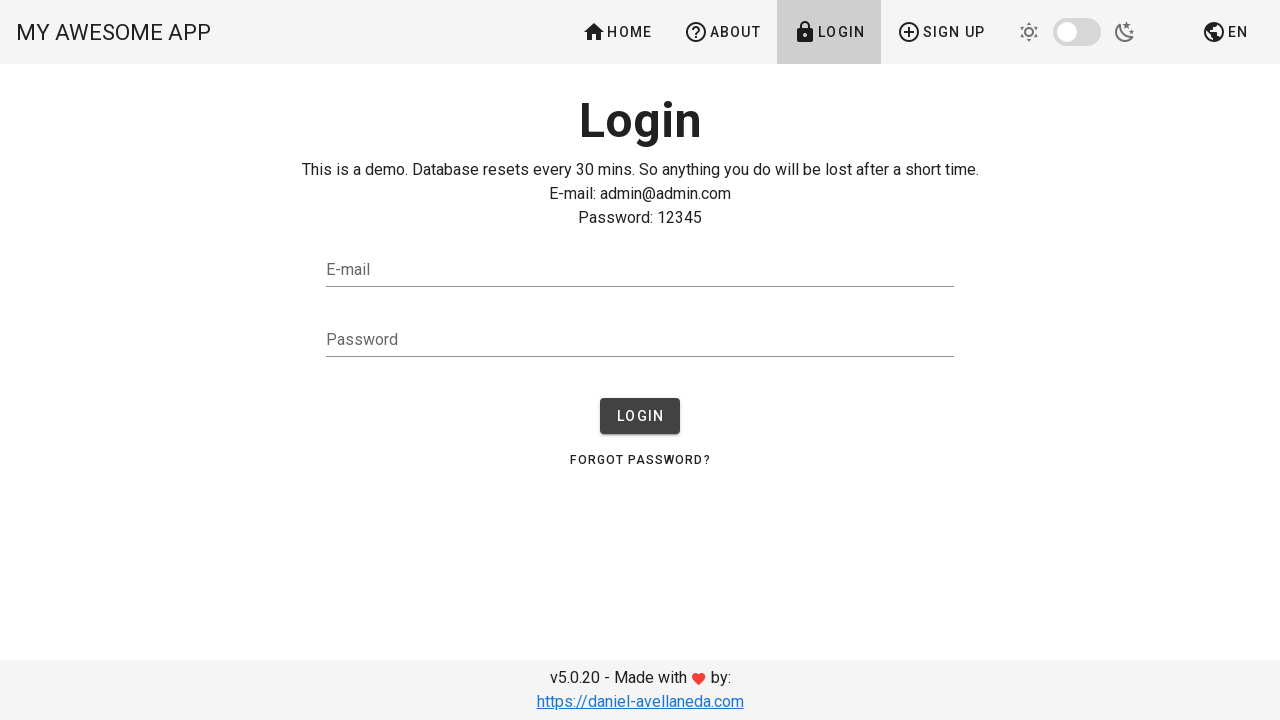